Navigates to Oracle homepage

Starting URL: http://www.oracle.com

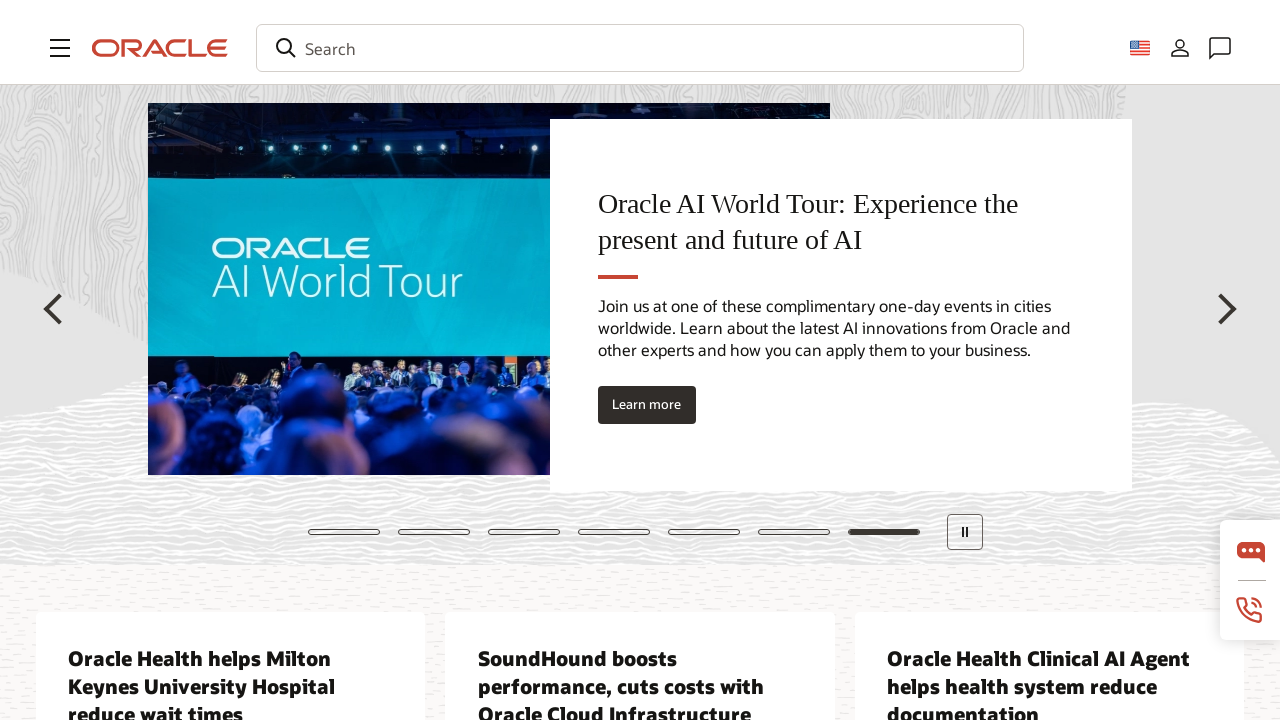

Navigated to Oracle homepage at http://www.oracle.com
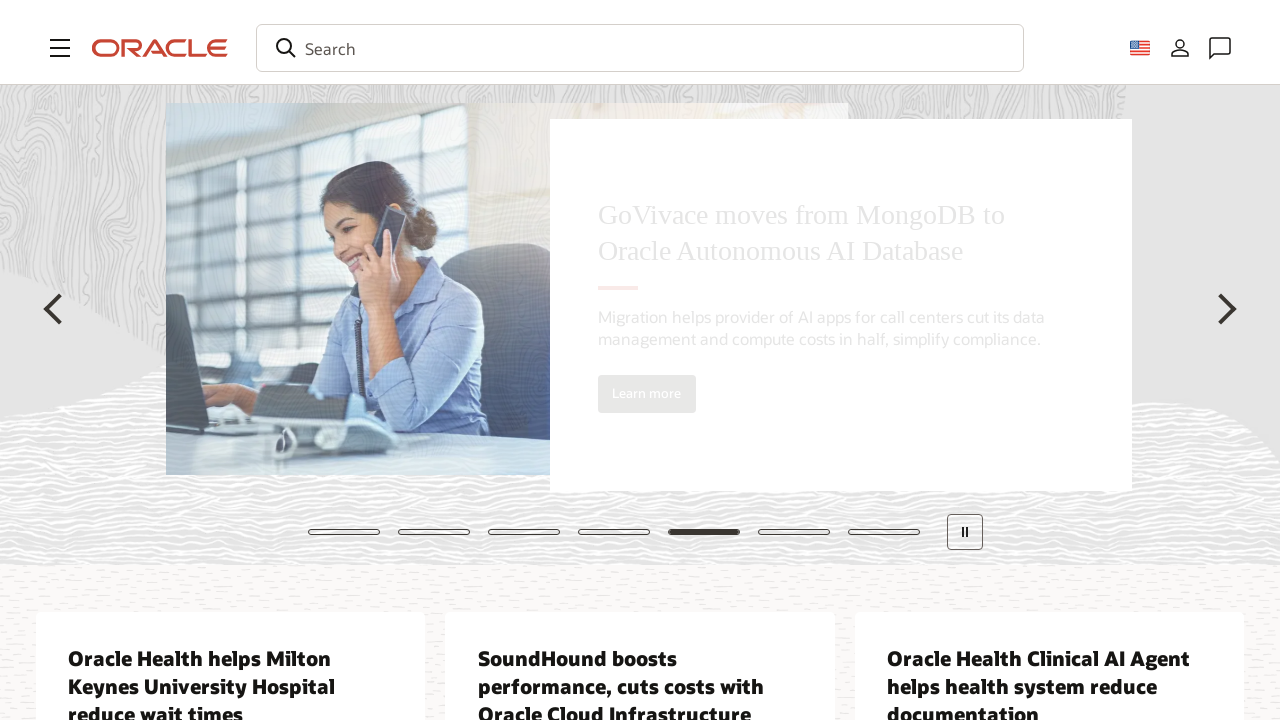

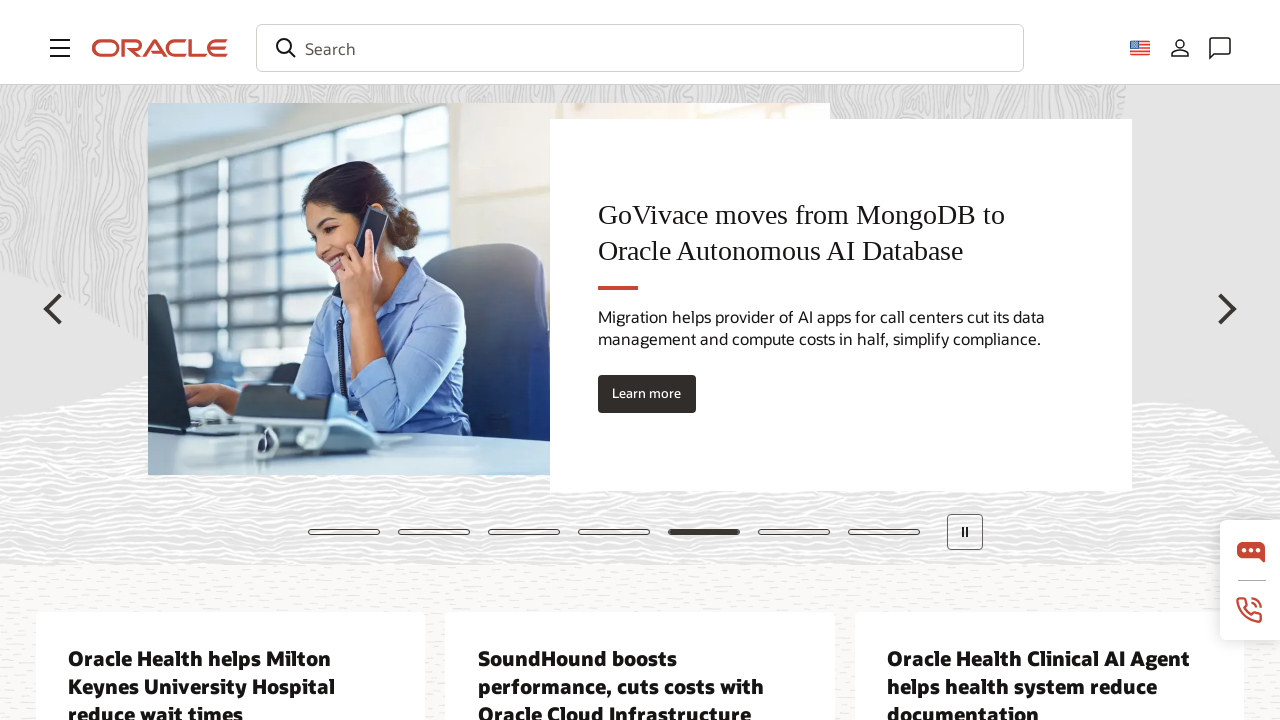